Tests that an item is removed if an empty text string is entered while editing.

Starting URL: https://demo.playwright.dev/todomvc

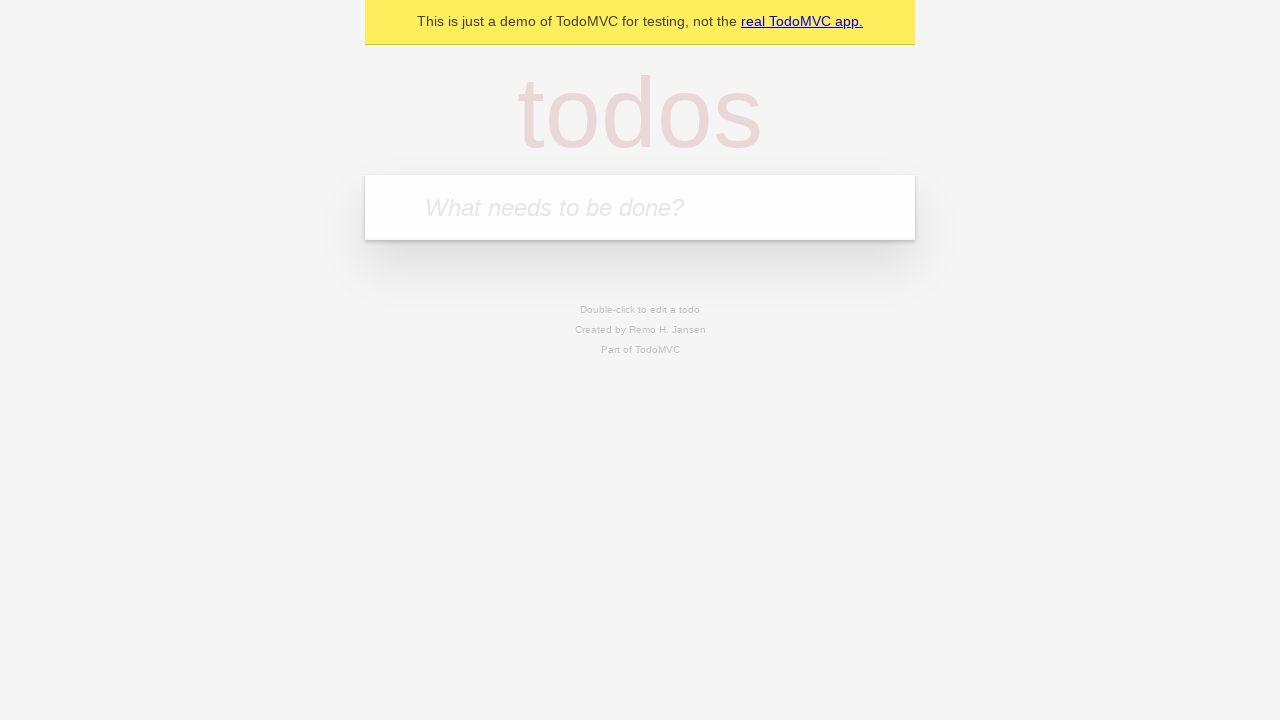

Filled new todo input with 'buy some cheese' on .new-todo
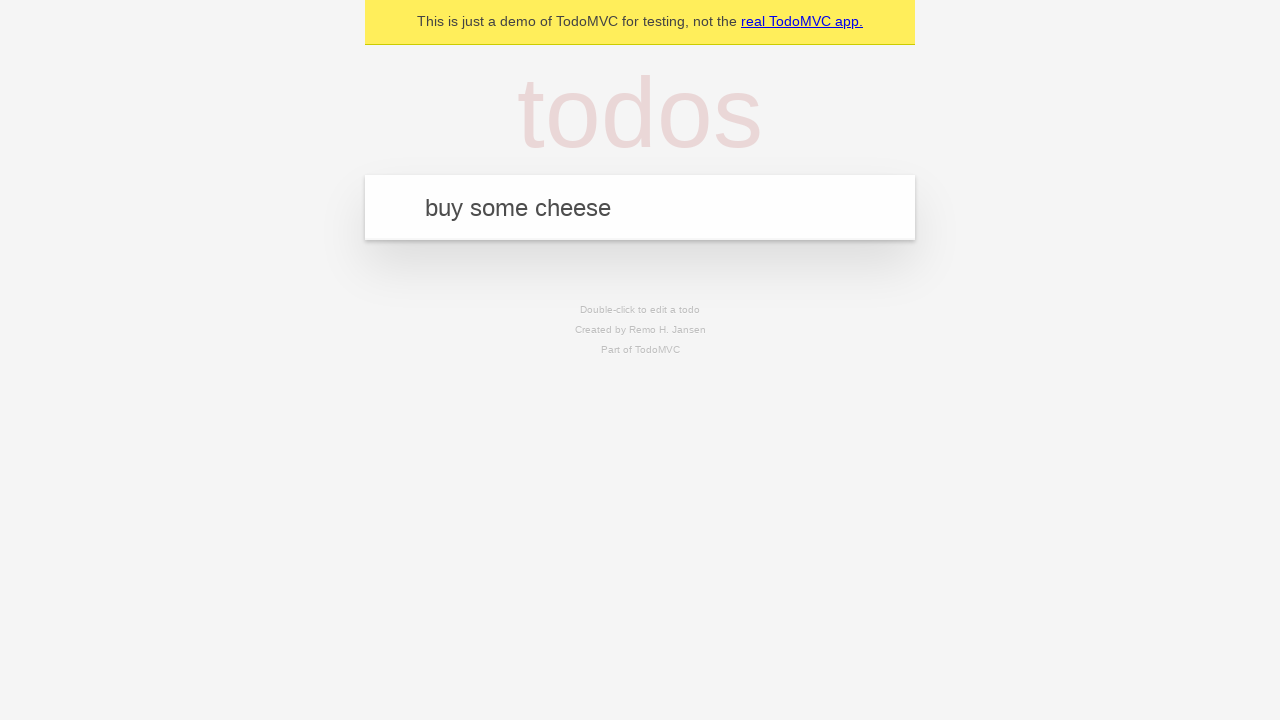

Pressed Enter to add first todo on .new-todo
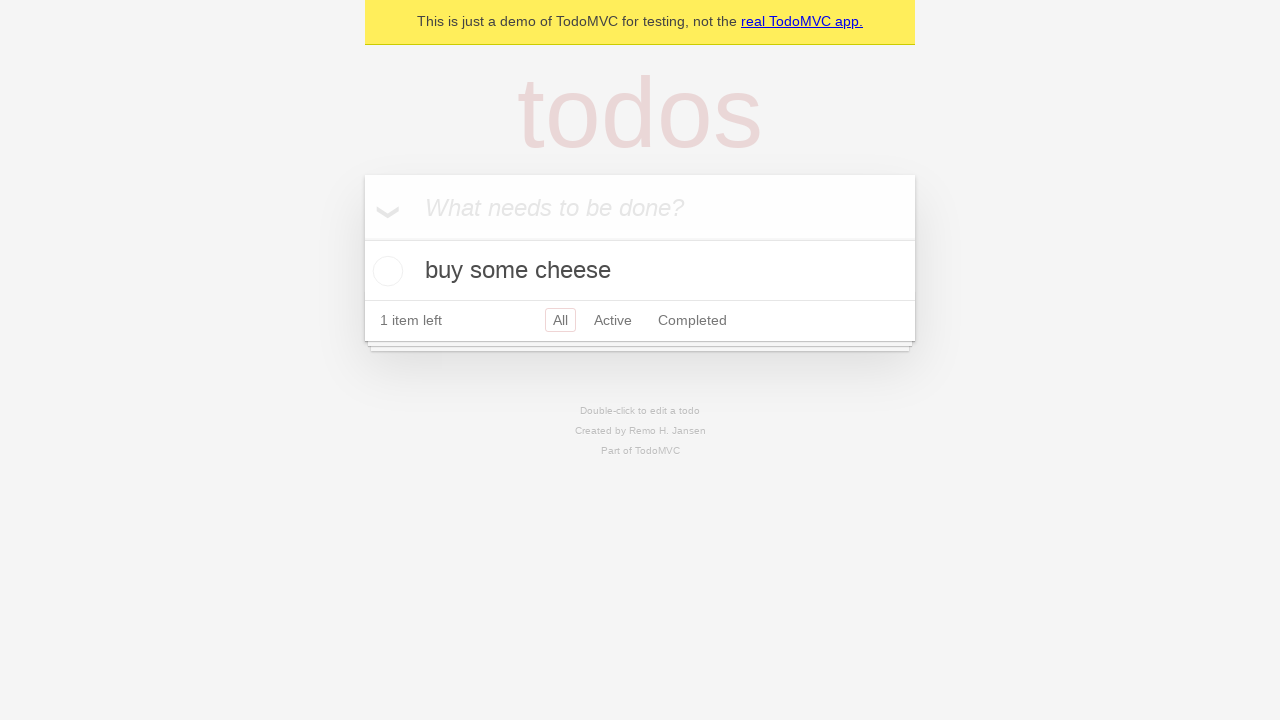

Filled new todo input with 'feed the cat' on .new-todo
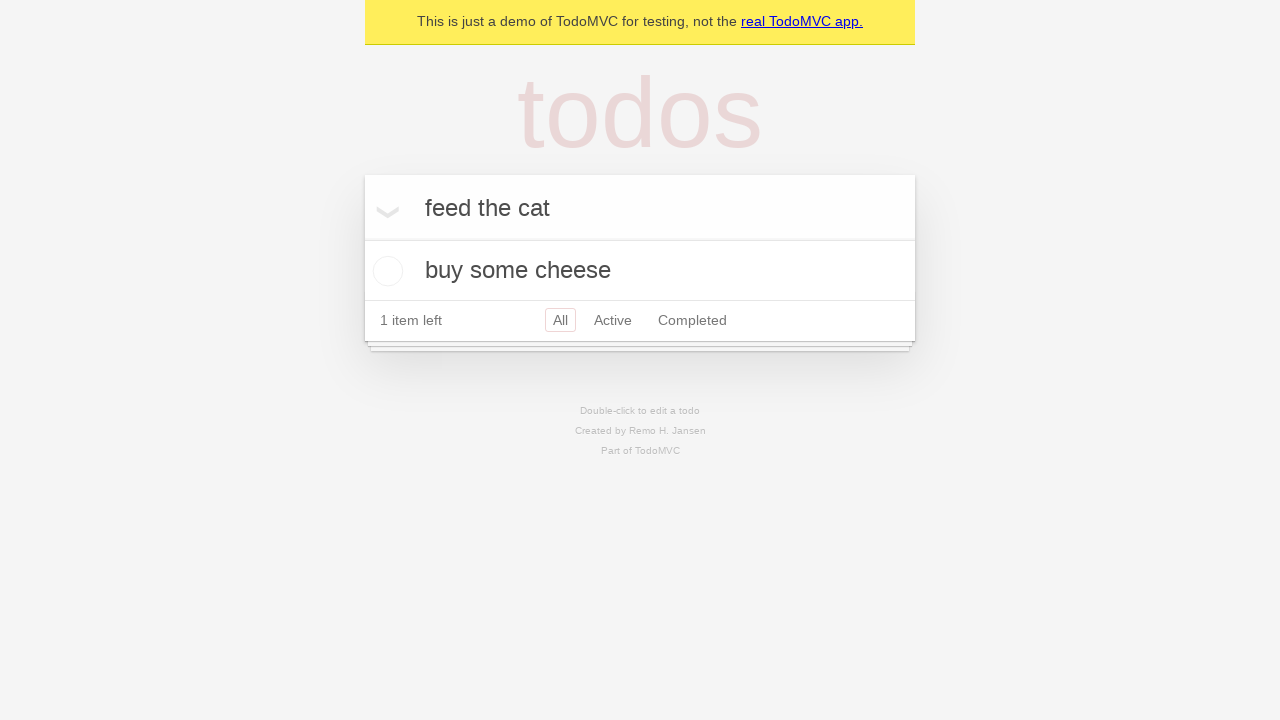

Pressed Enter to add second todo on .new-todo
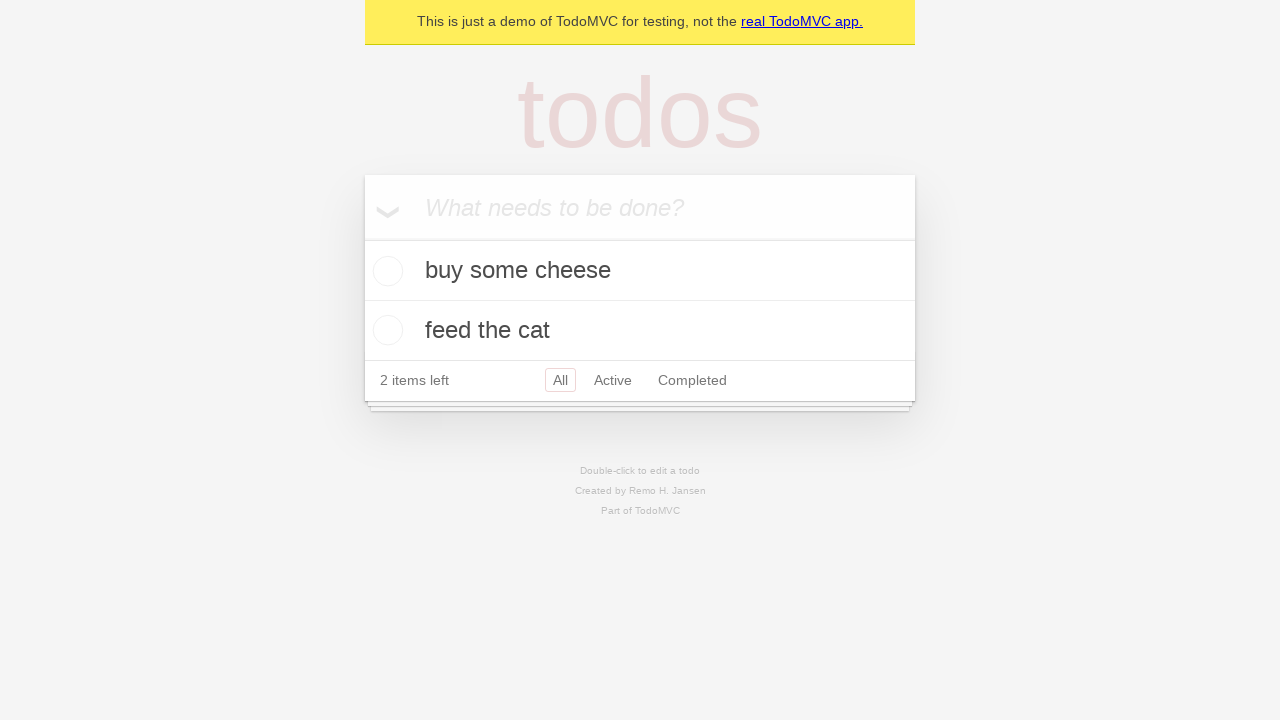

Filled new todo input with 'book a doctors appointment' on .new-todo
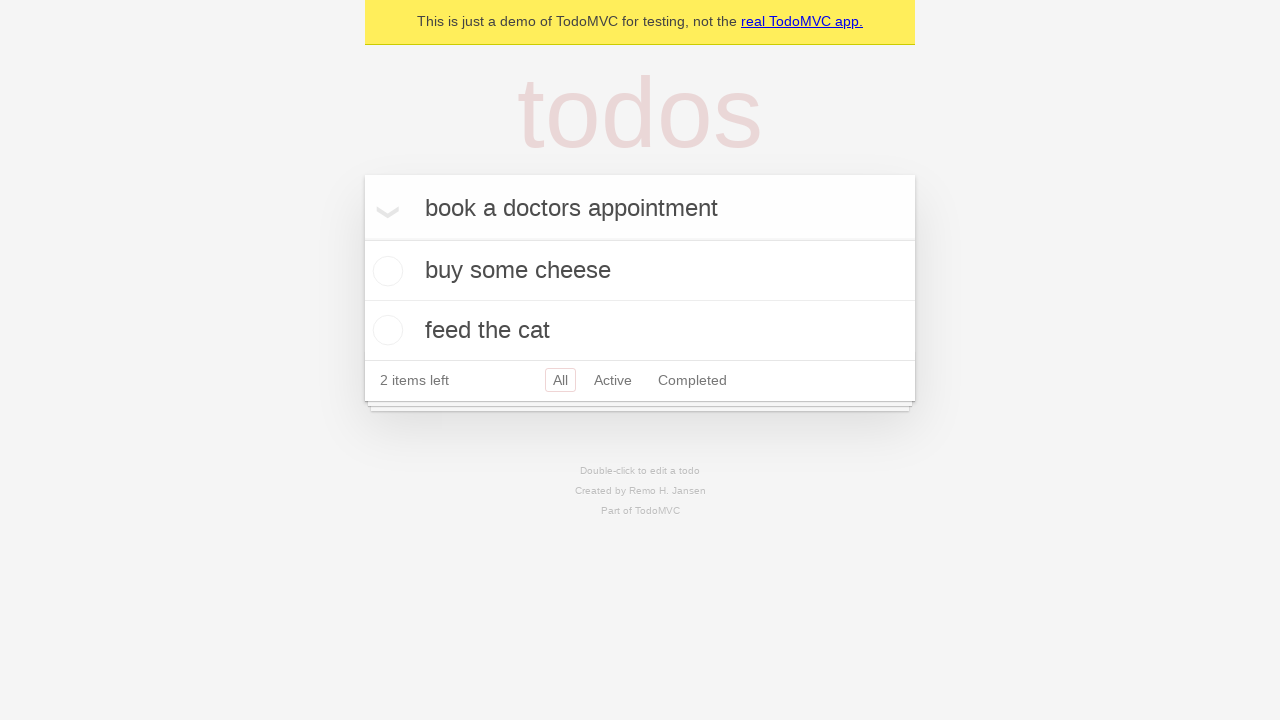

Pressed Enter to add third todo on .new-todo
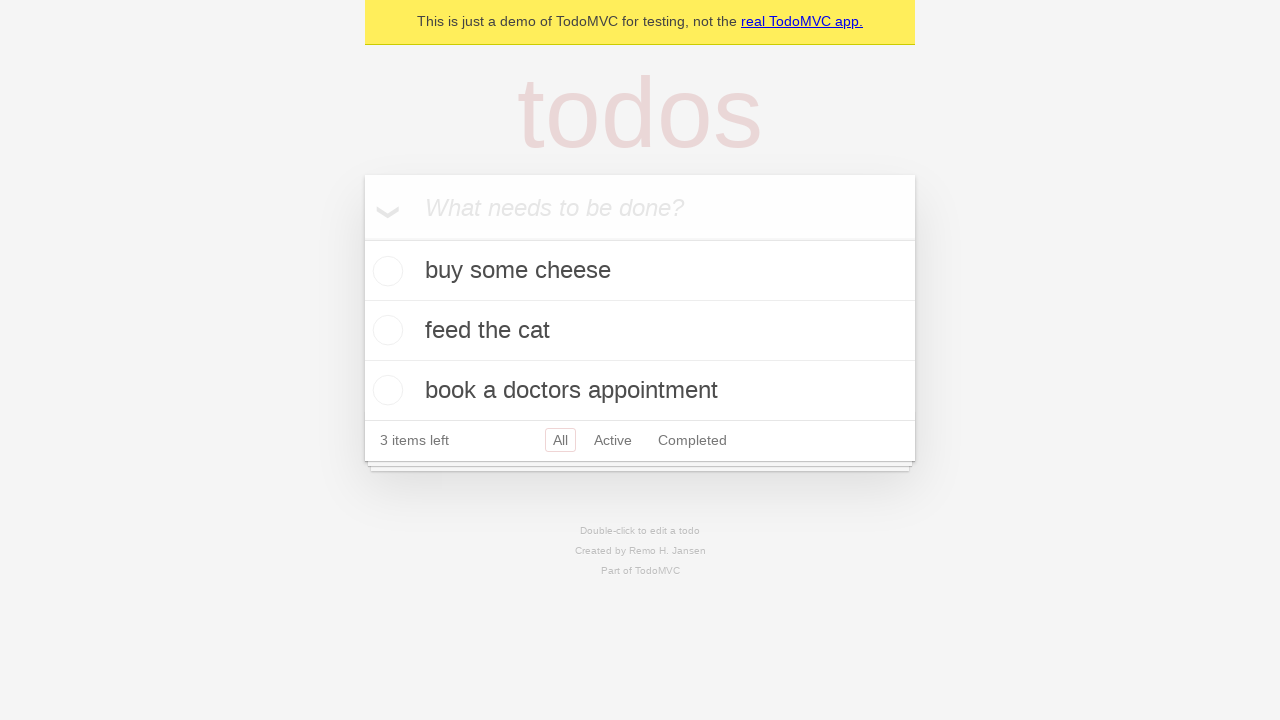

Waited for all three todo items to be visible
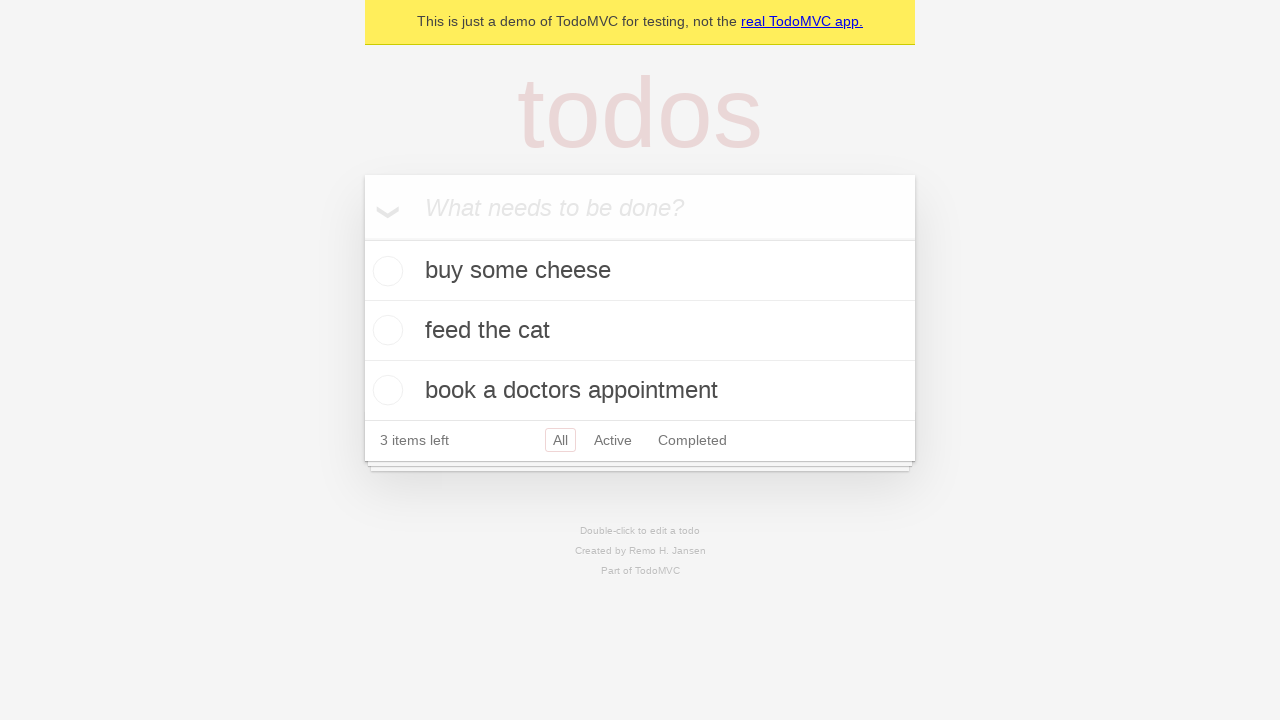

Double-clicked second todo to enter edit mode at (640, 331) on .todo-list li >> nth=1
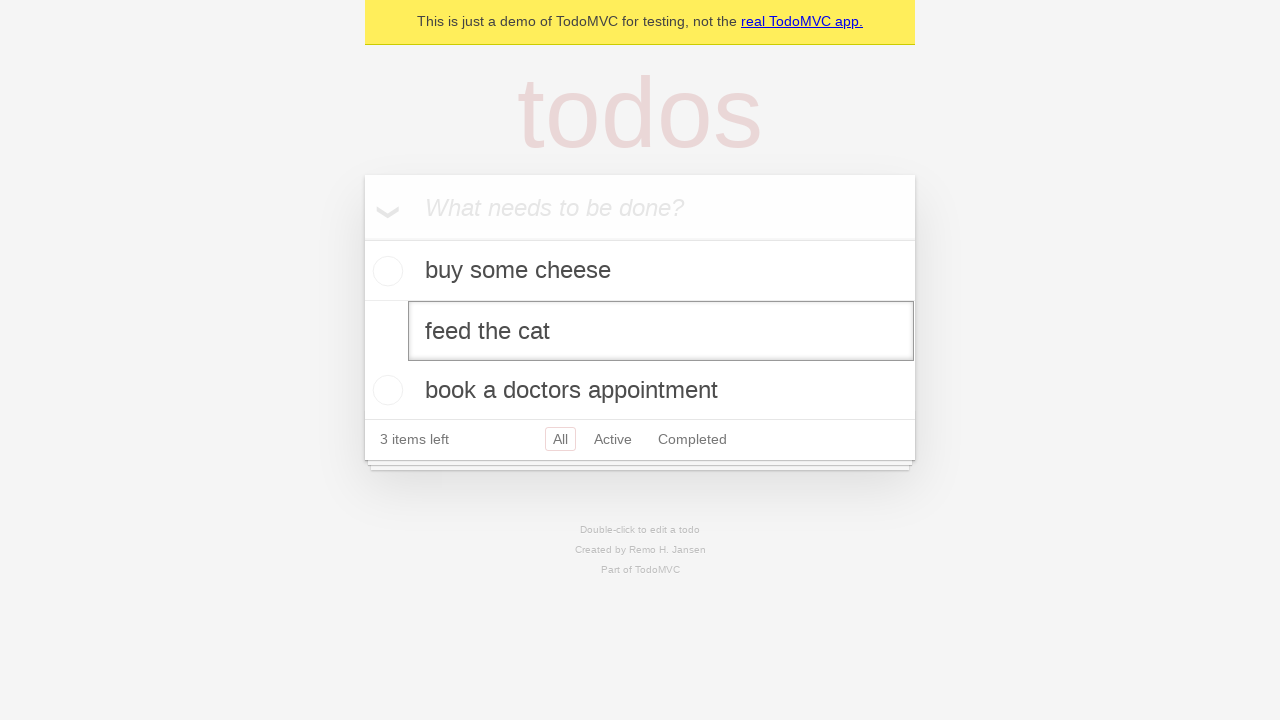

Cleared the edit field with empty text string on .todo-list li >> nth=1 >> .edit
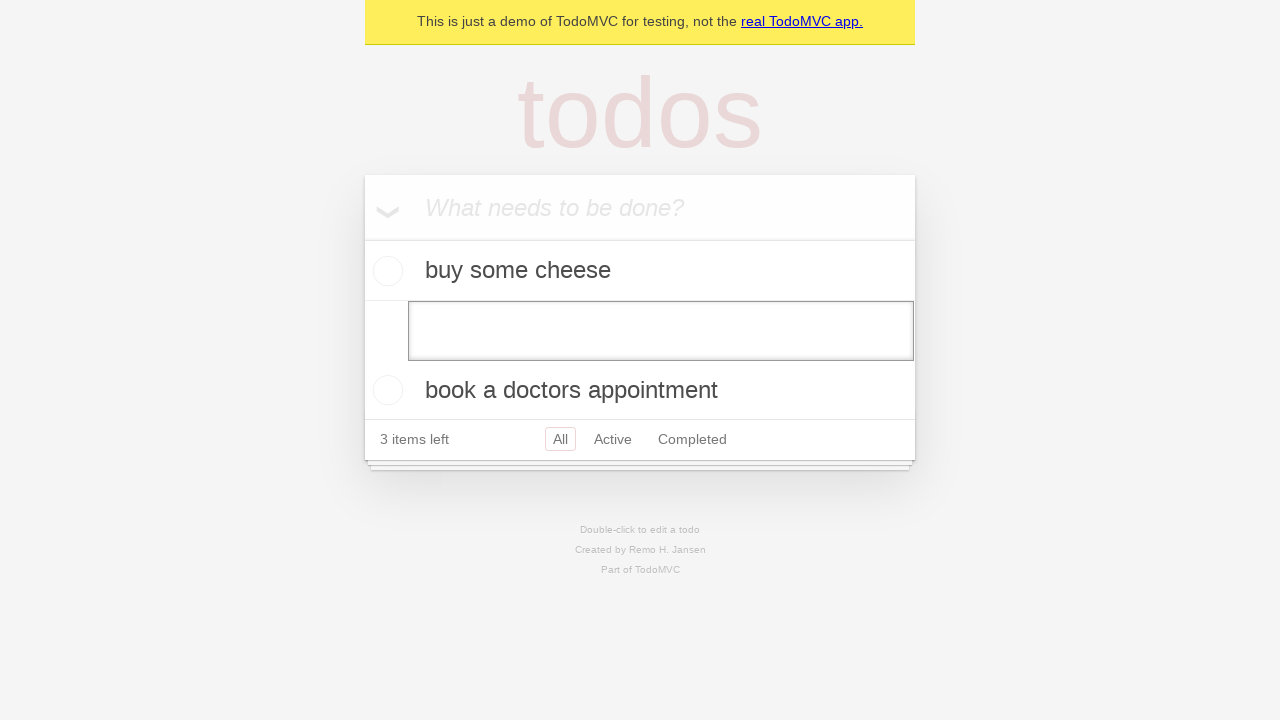

Pressed Enter to confirm empty edit, removing the item on .todo-list li >> nth=1 >> .edit
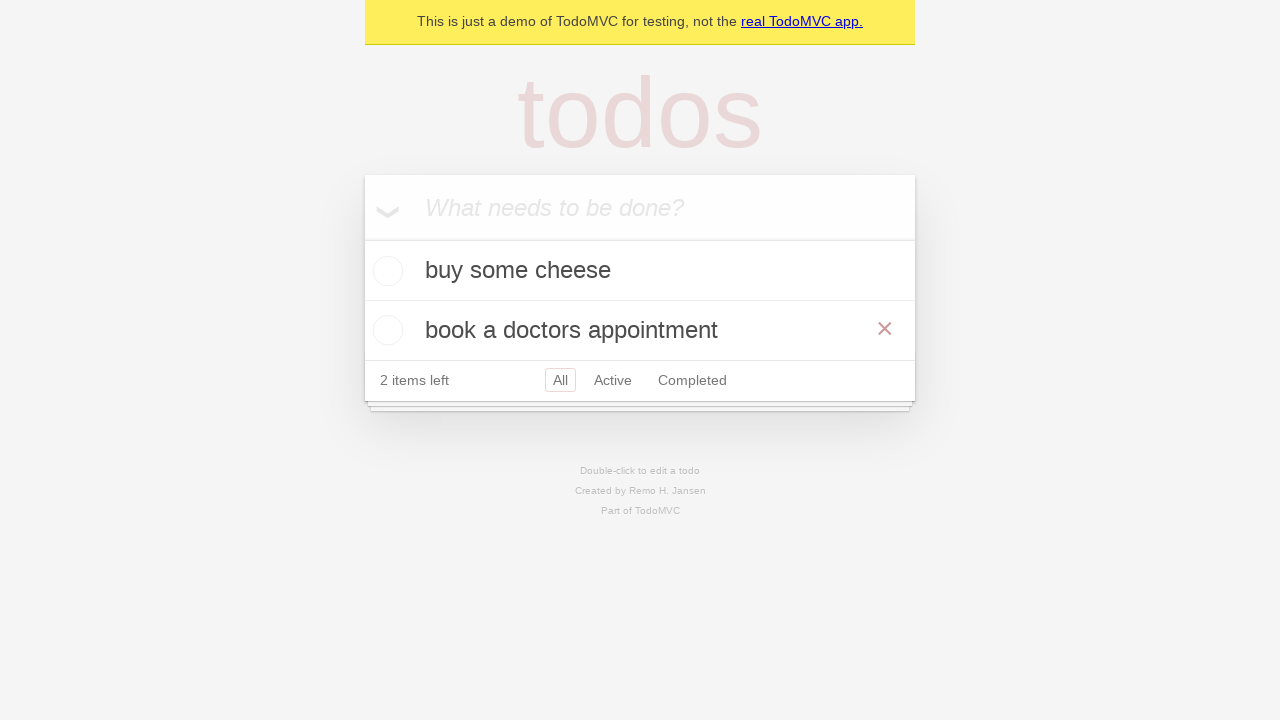

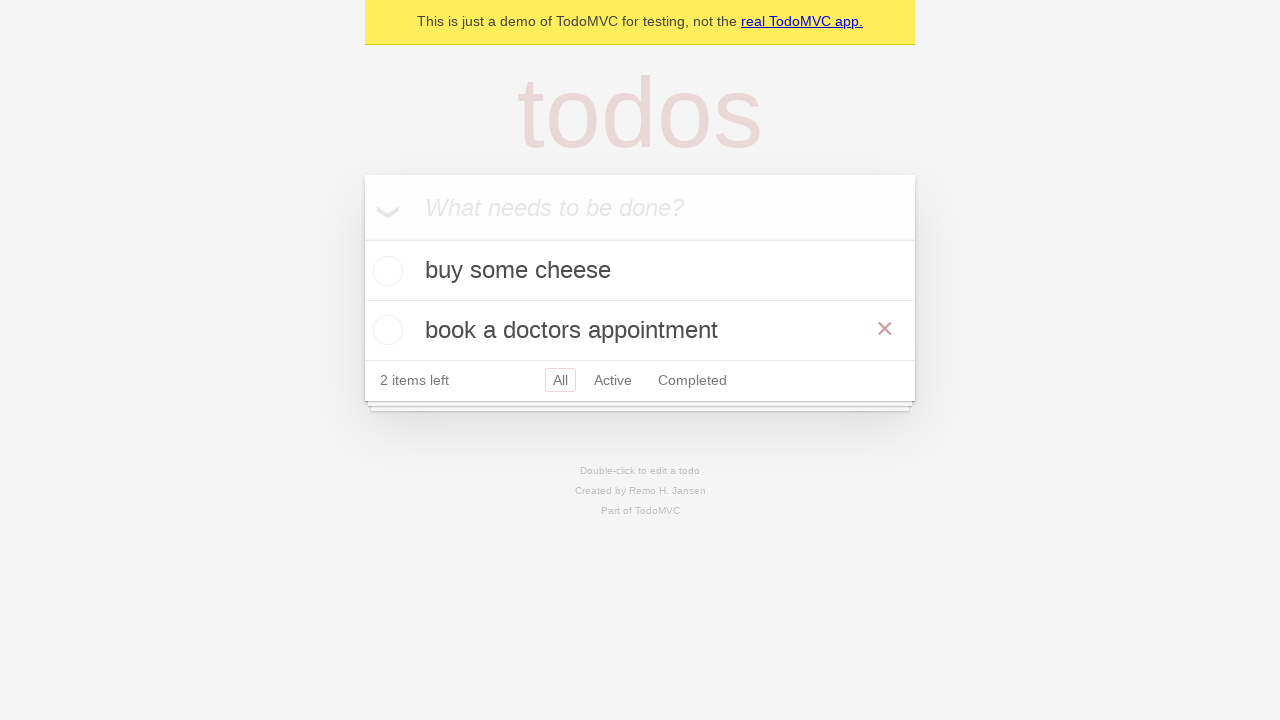